Clicks on the "All Sections" navigation item and verifies the sitemap dropdown is displayed.

Starting URL: https://korrespondent.net/

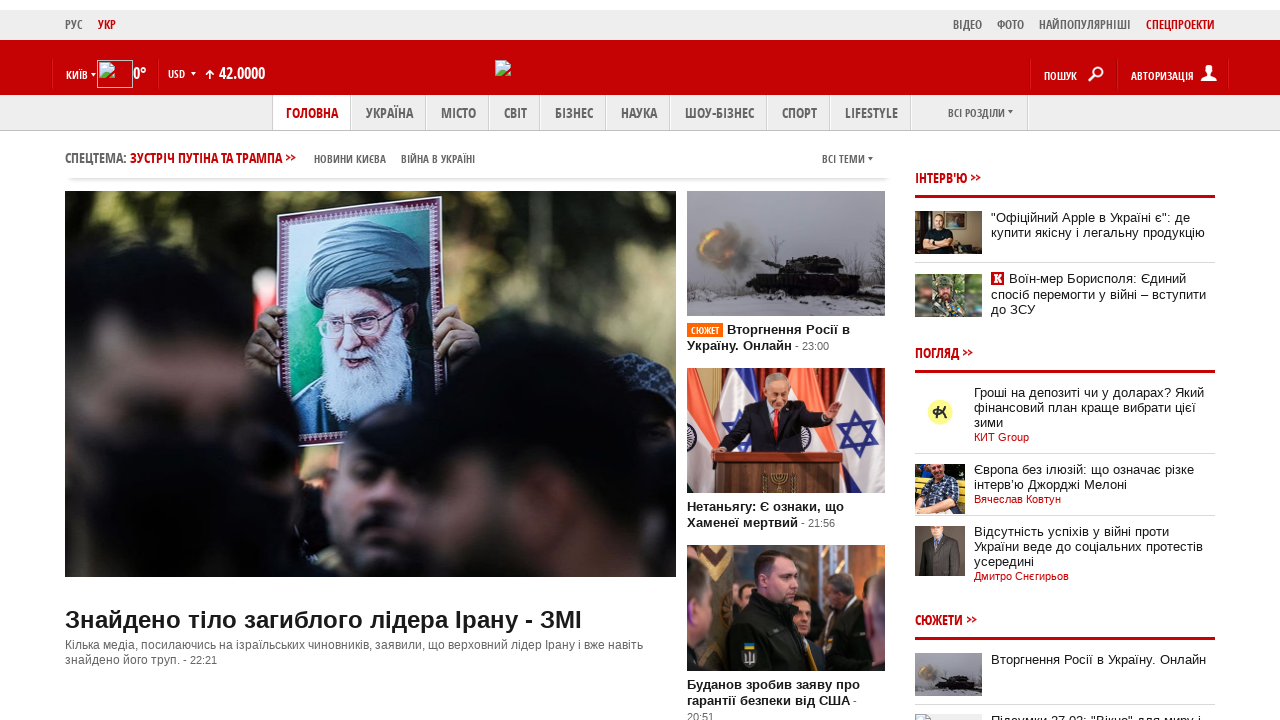

Clicked on 'All Sections' navigation item in header menu at (976, 112) on xpath=//div[@class='header-menu']//b
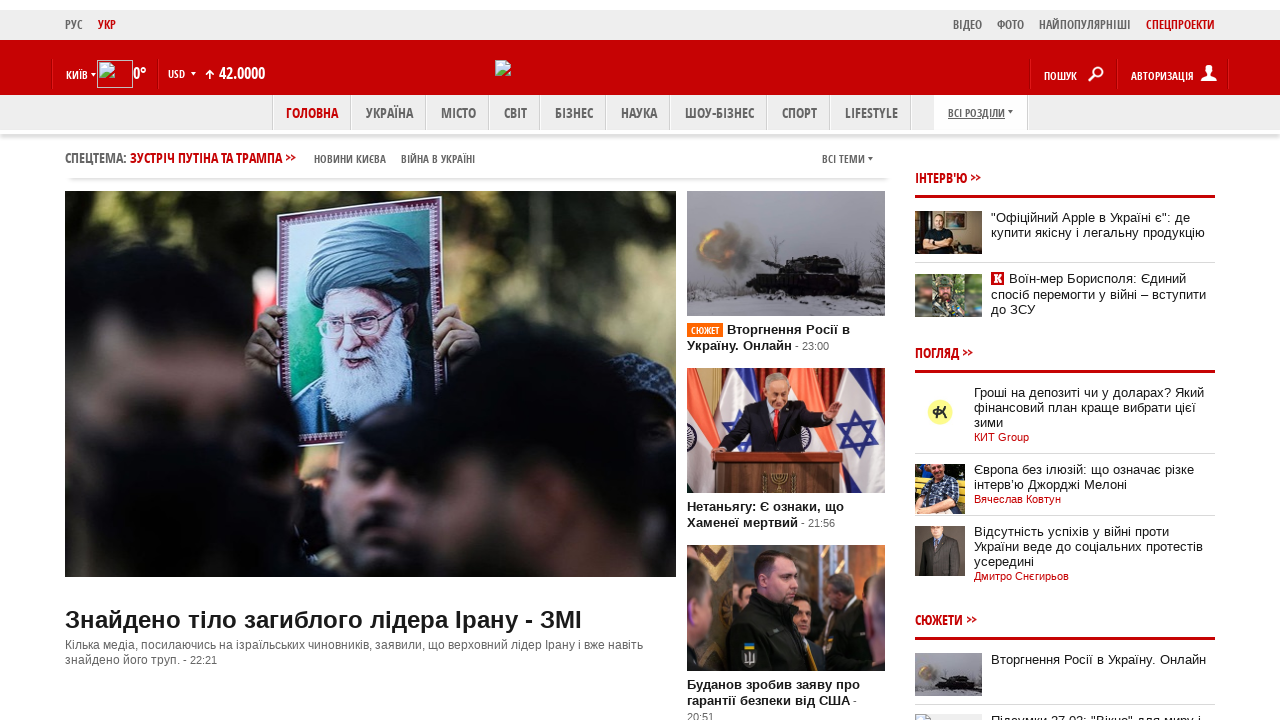

Sitemap dropdown is displayed and visible
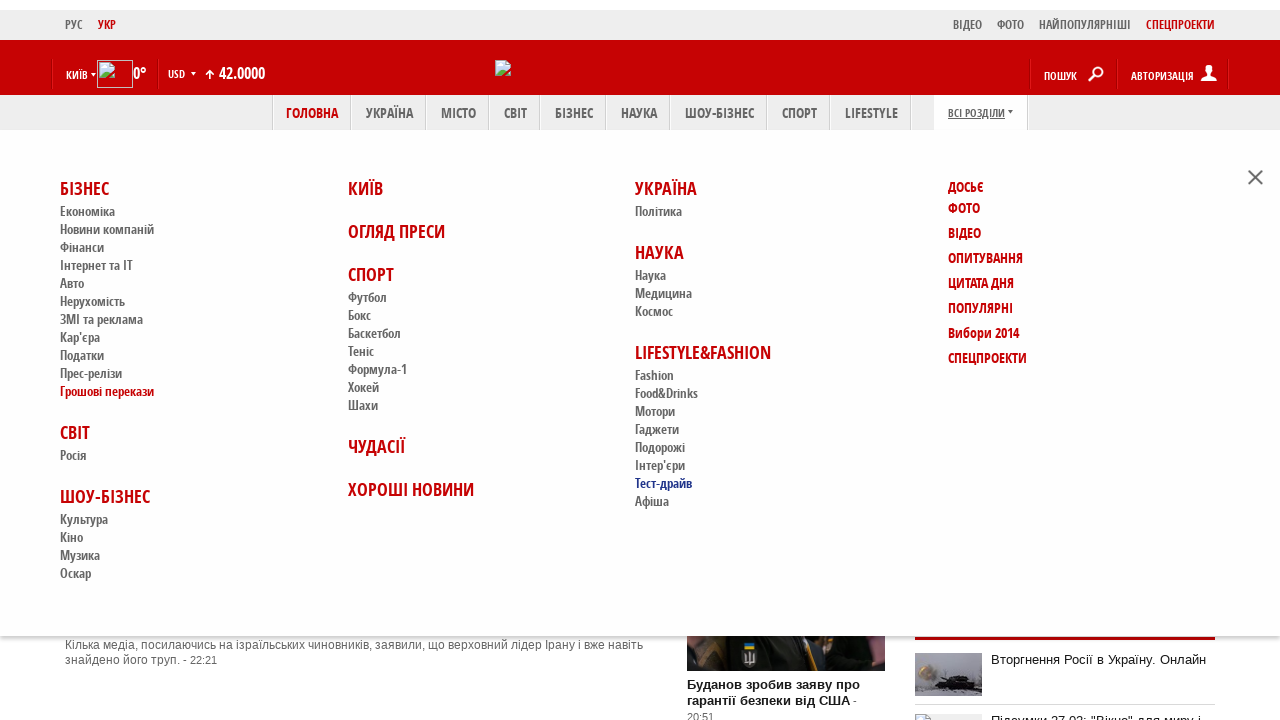

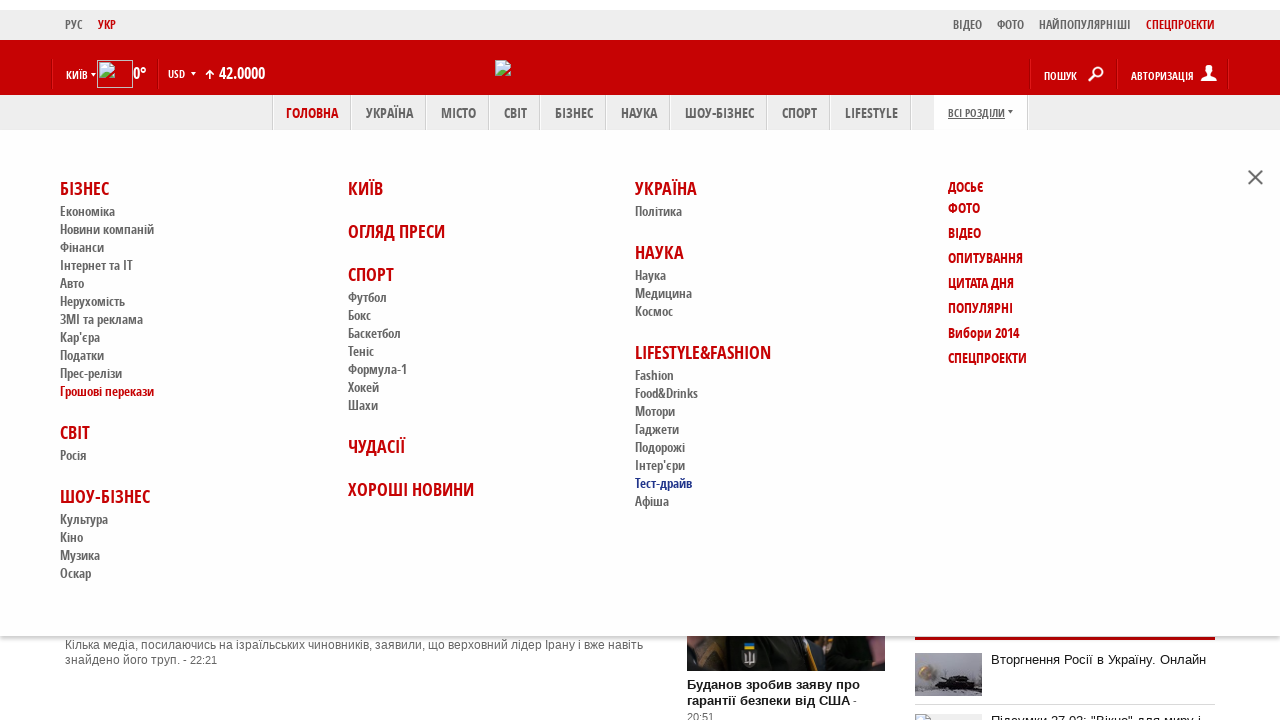